Navigates to NuGet website and performs keyboard input actions typing various text

Starting URL: https://nuget.org

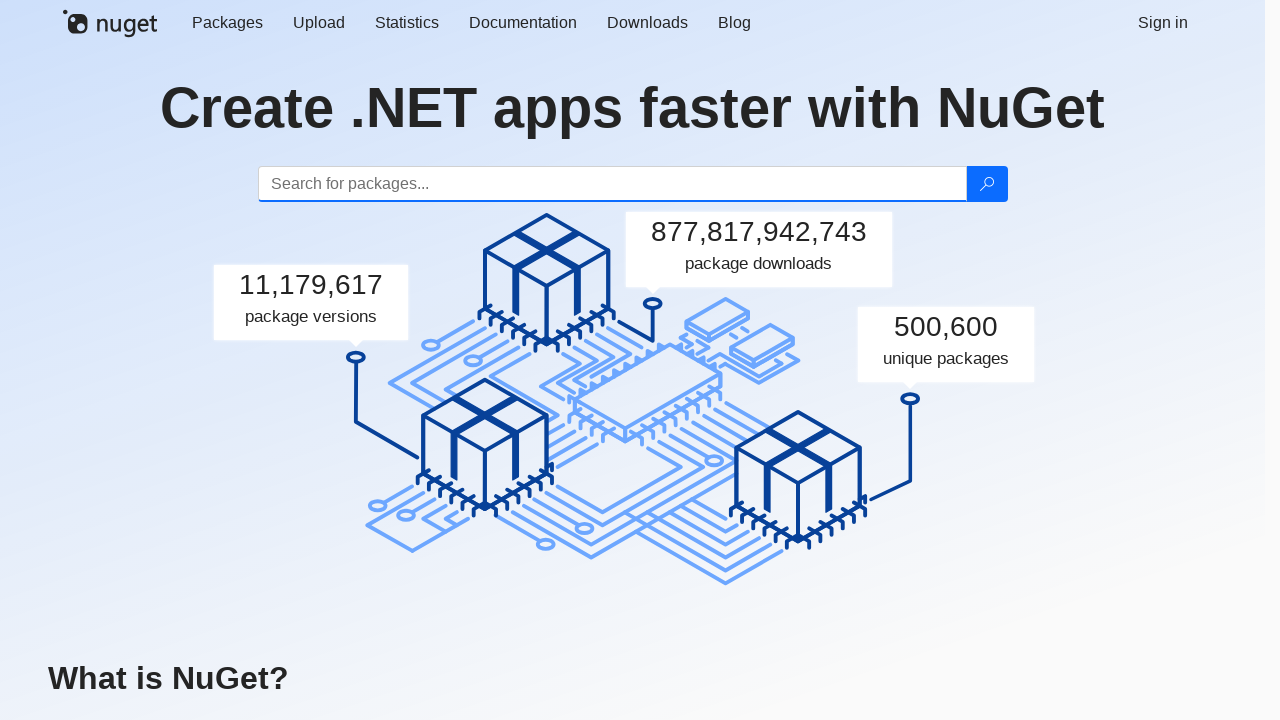

Waited for page to reach networkidle state
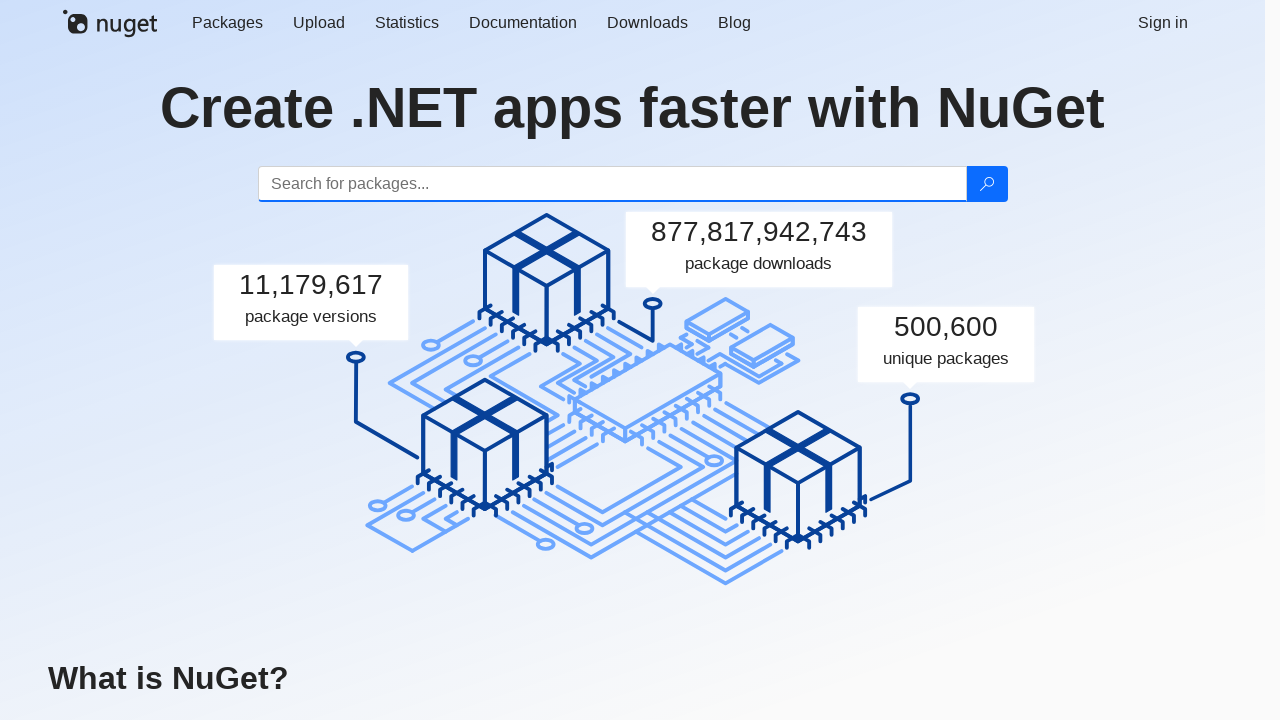

Typed 'abc' using keyboard
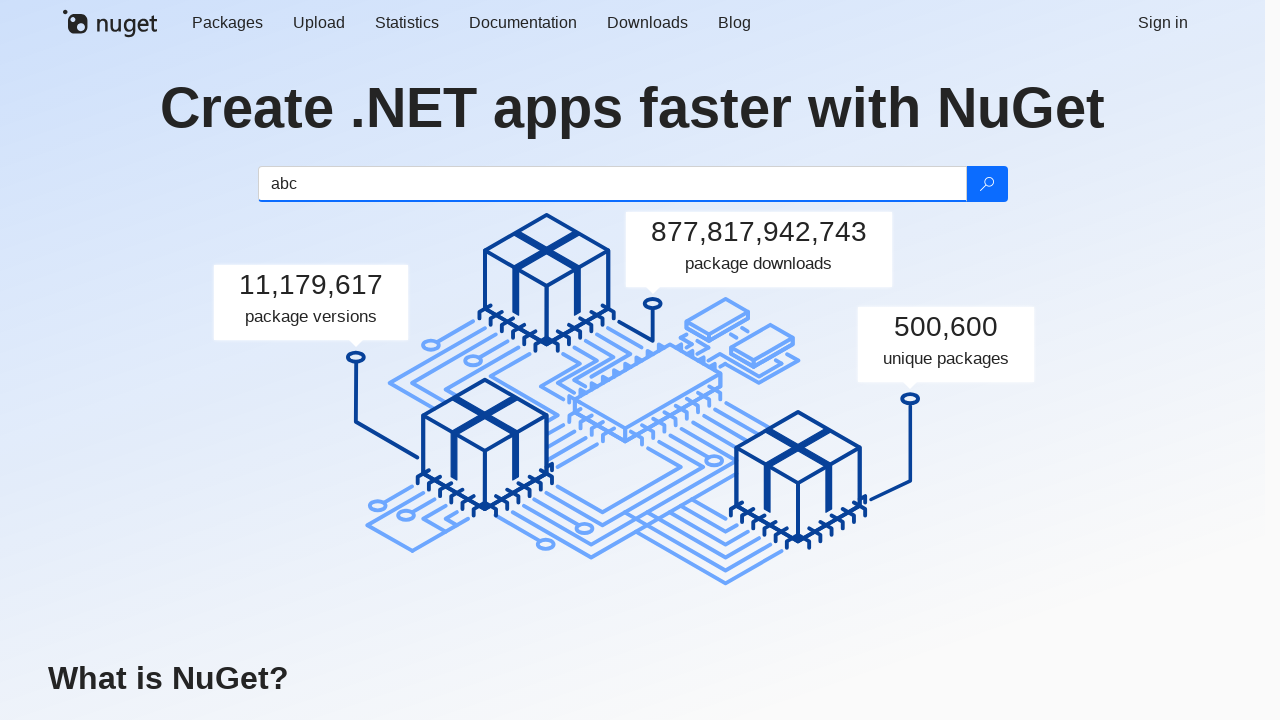

Pressed key 'H'
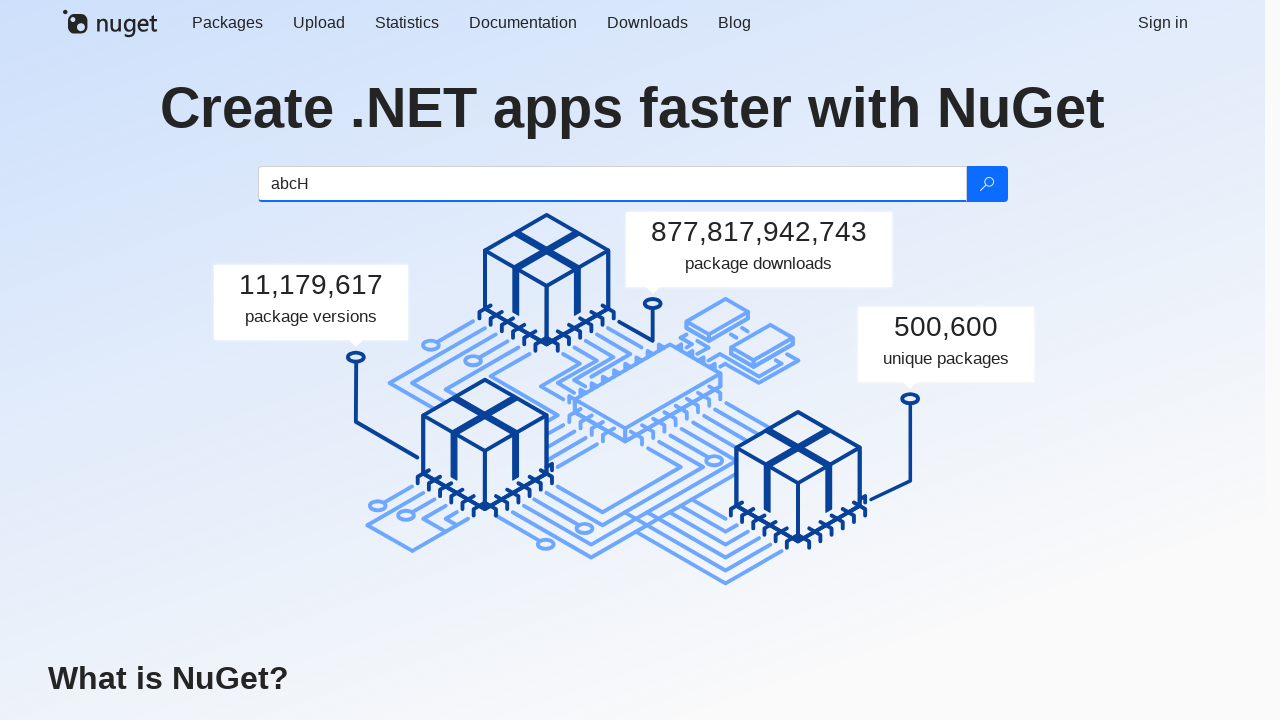

Pressed key 'i'
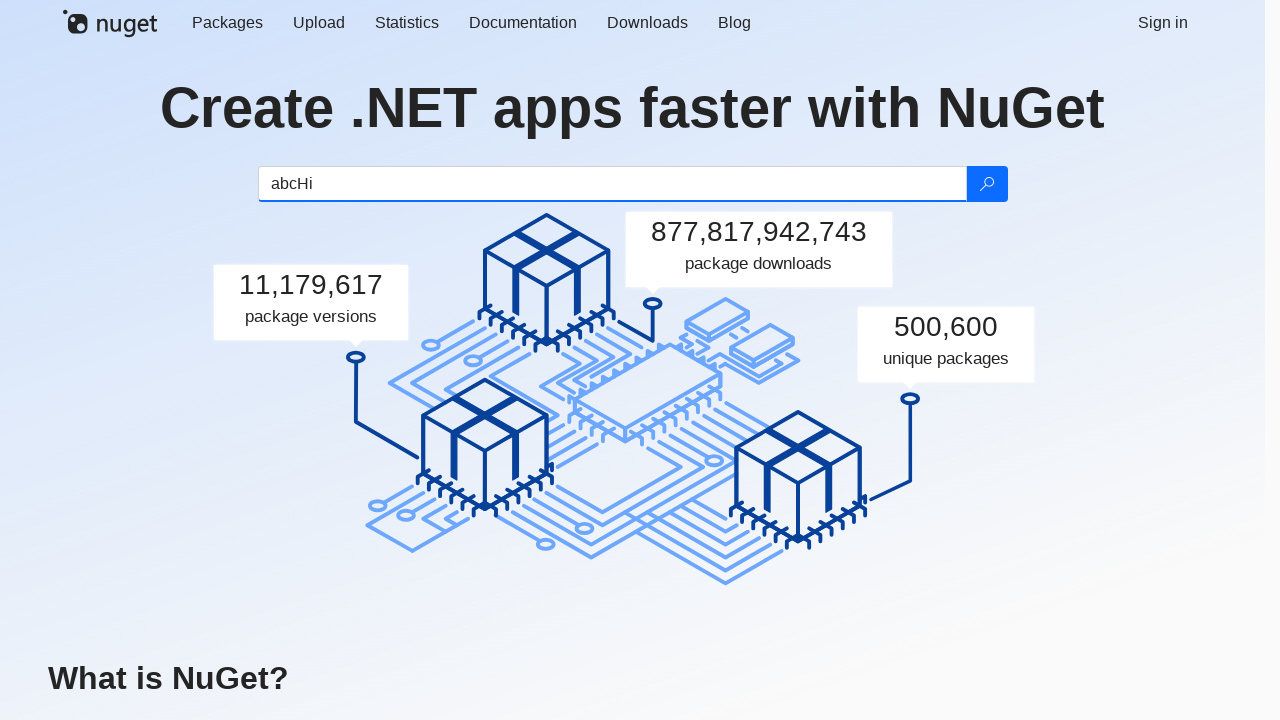

Pressed key ','
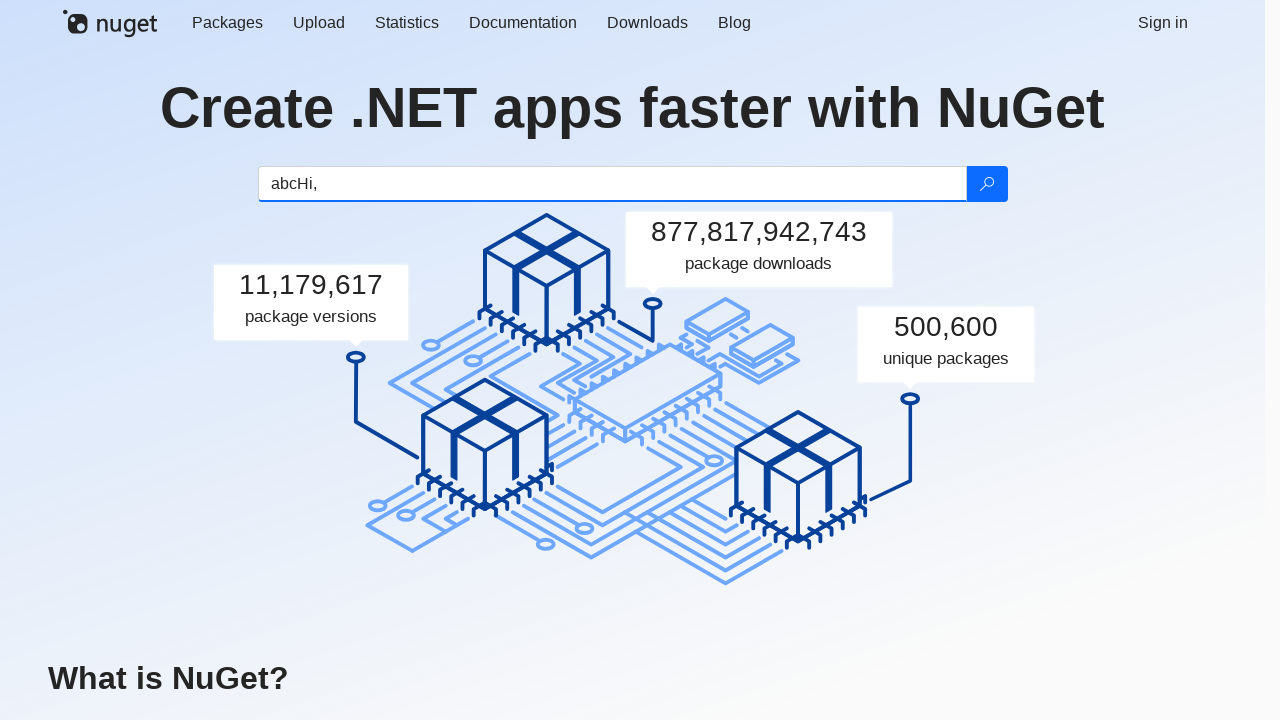

Typed 'World' using keyboard
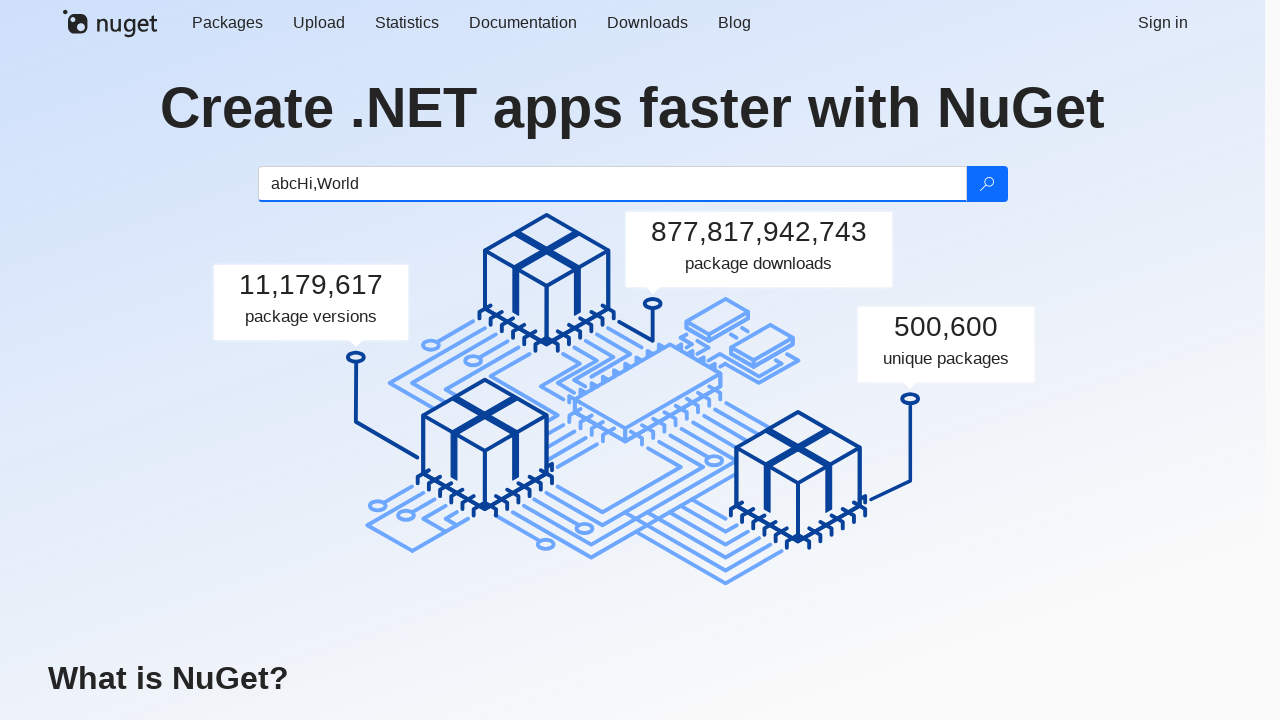

Typed '!' using keyboard
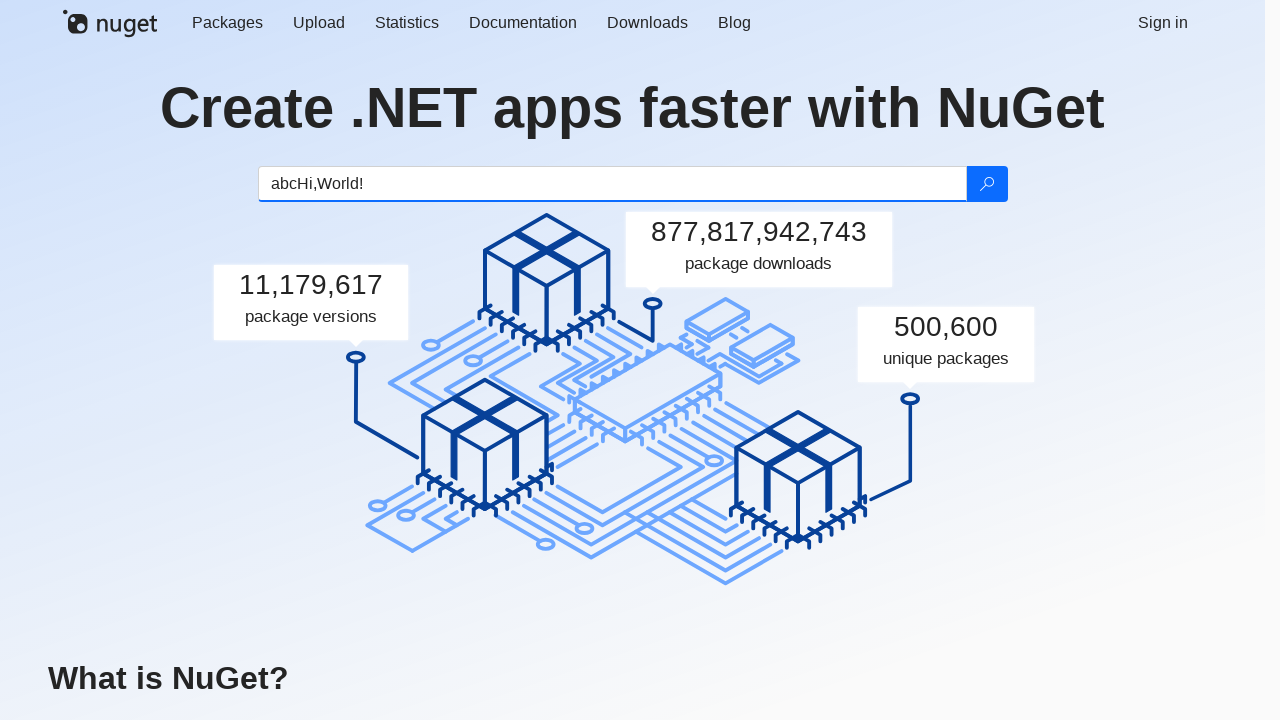

Typed 'qwe' using keyboard
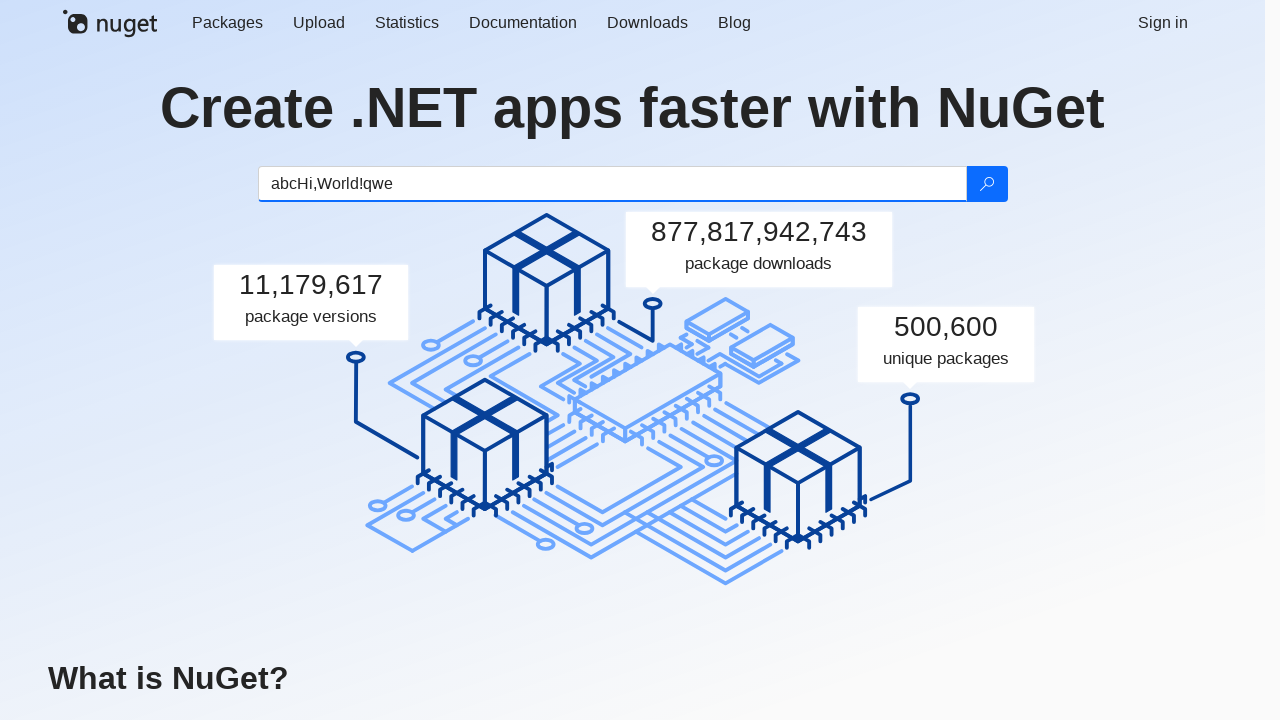

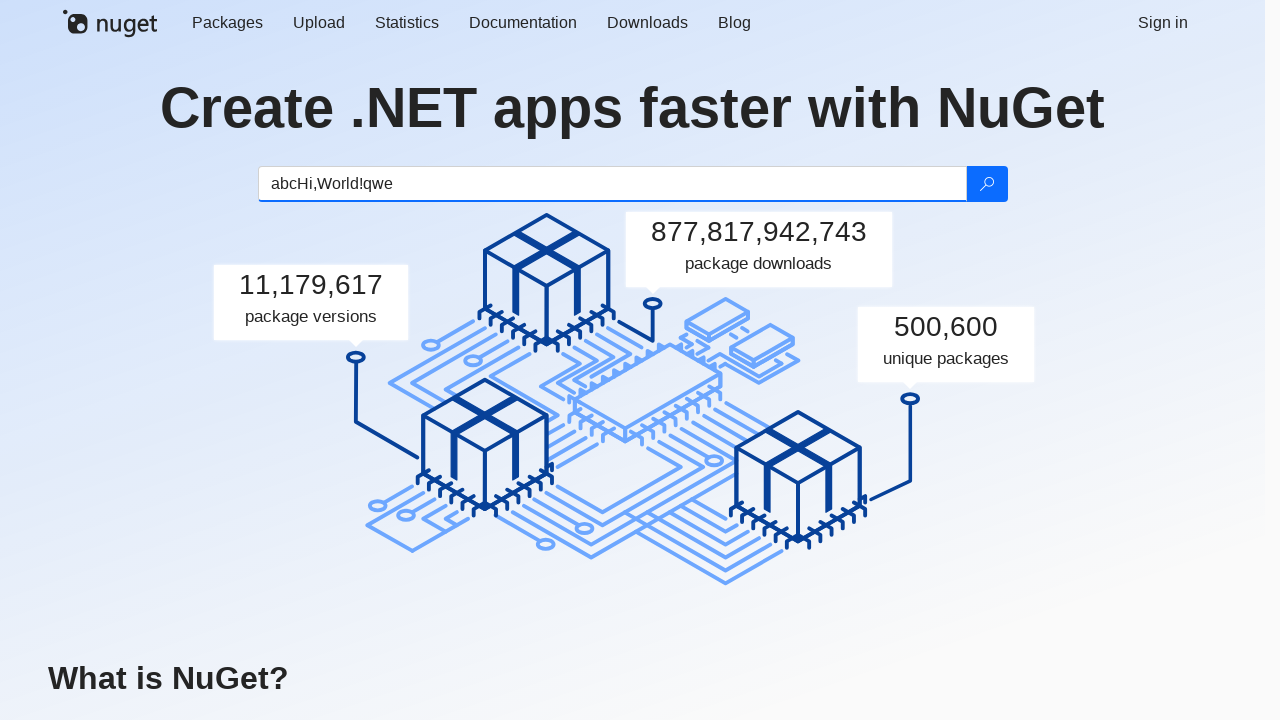